Tests navigation to laptops category and verifies Add to Cart button is displayed on product page

Starting URL: https://www.demoblaze.com

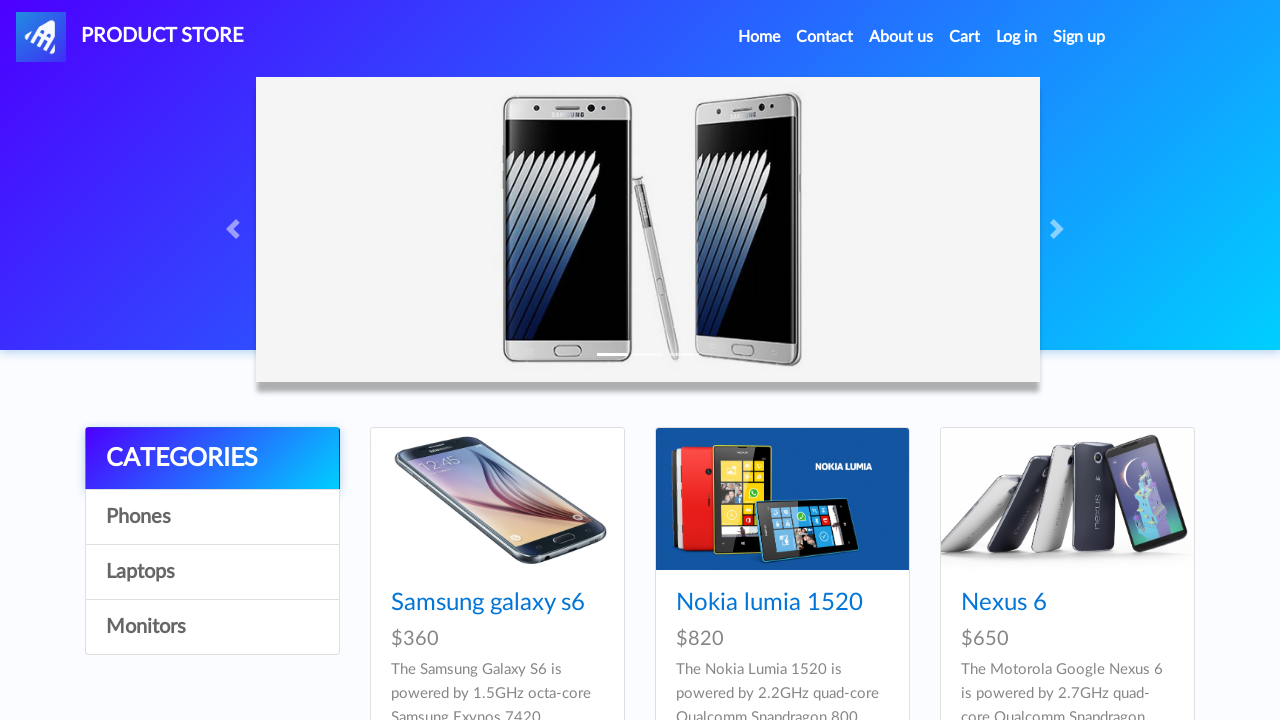

Clicked on Laptops category at (212, 627) on div.list-group a:nth-child(4)
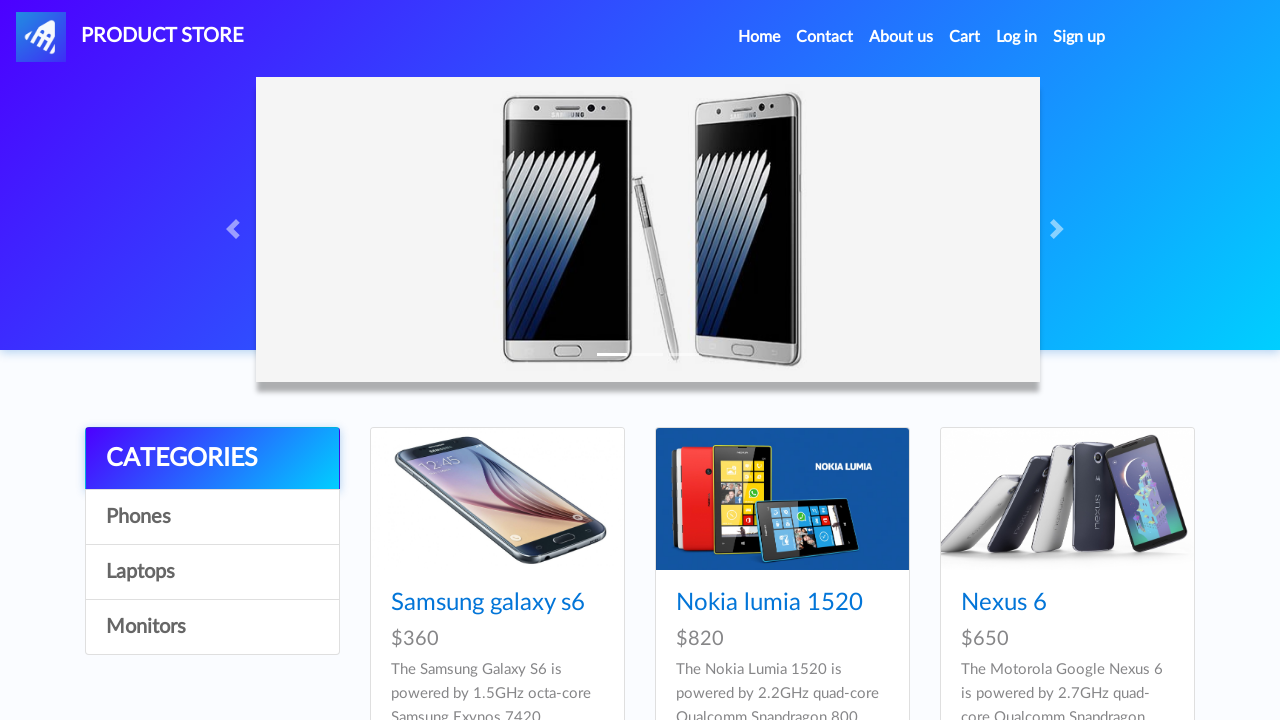

Waited for products to load
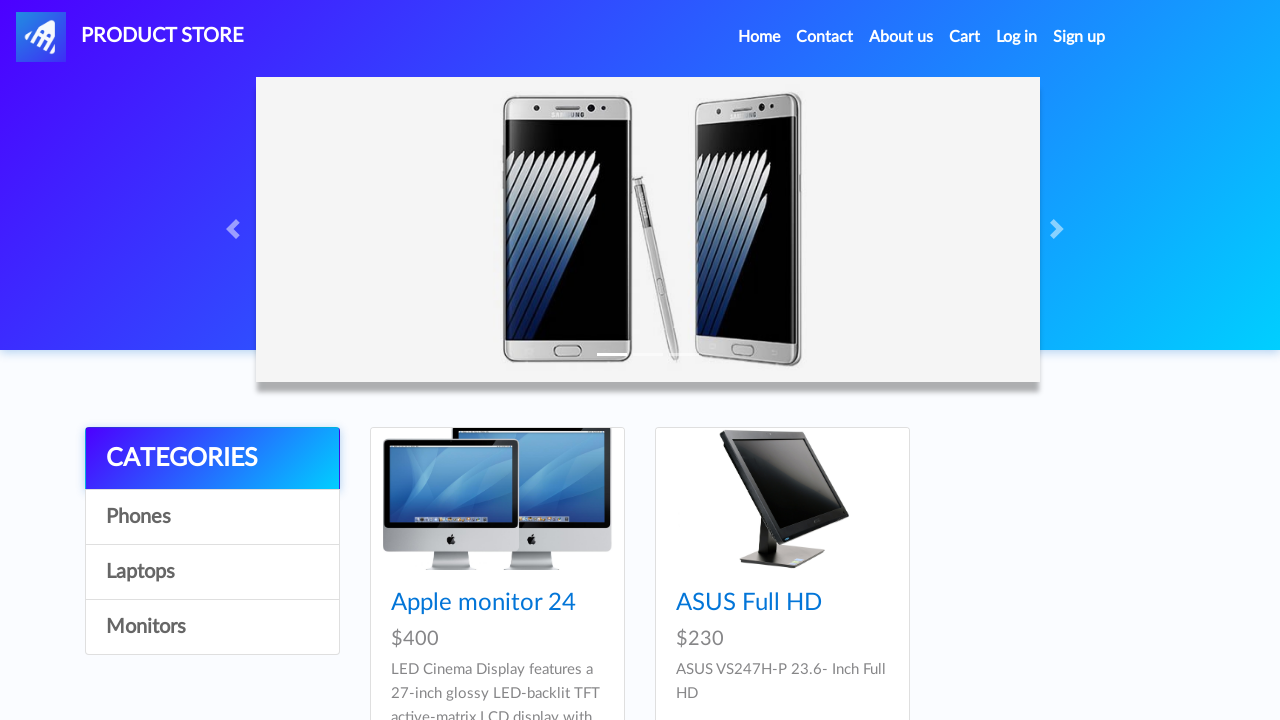

Clicked on Sony Vaio i7 product at (484, 603) on div.card-block h4 a[href='prod.html?idp_=10']
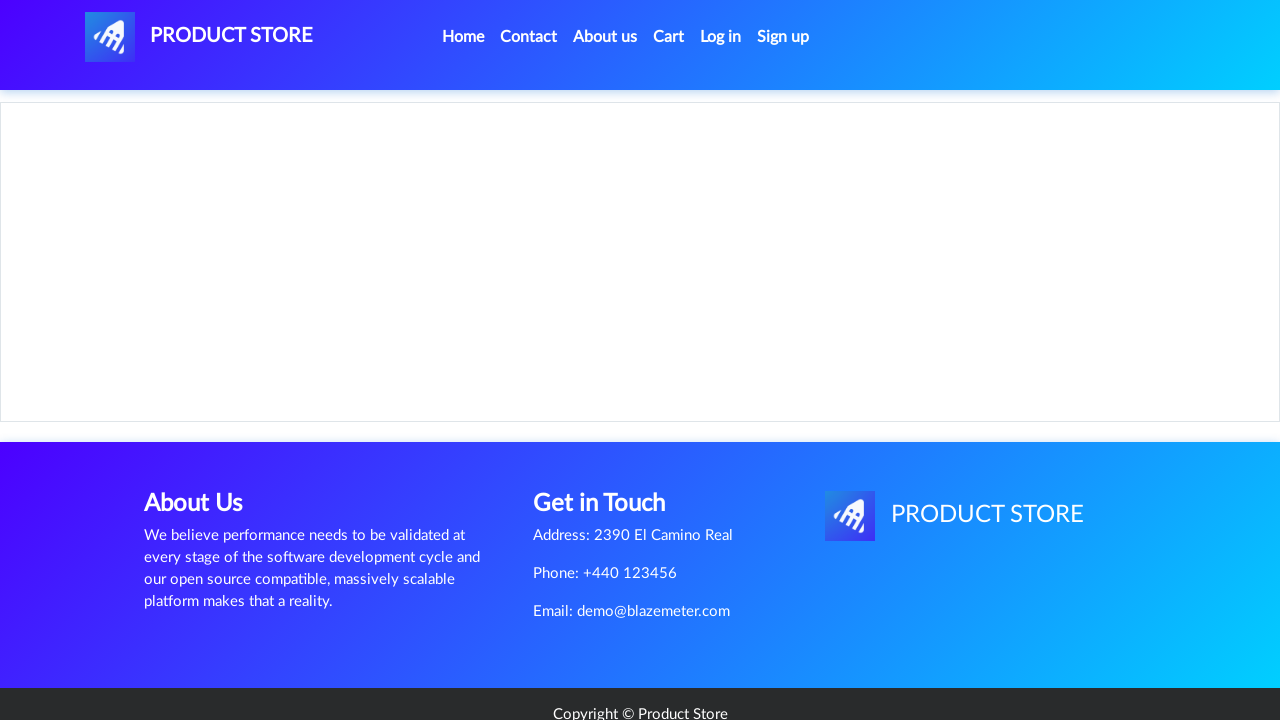

Add to Cart button is displayed on product page
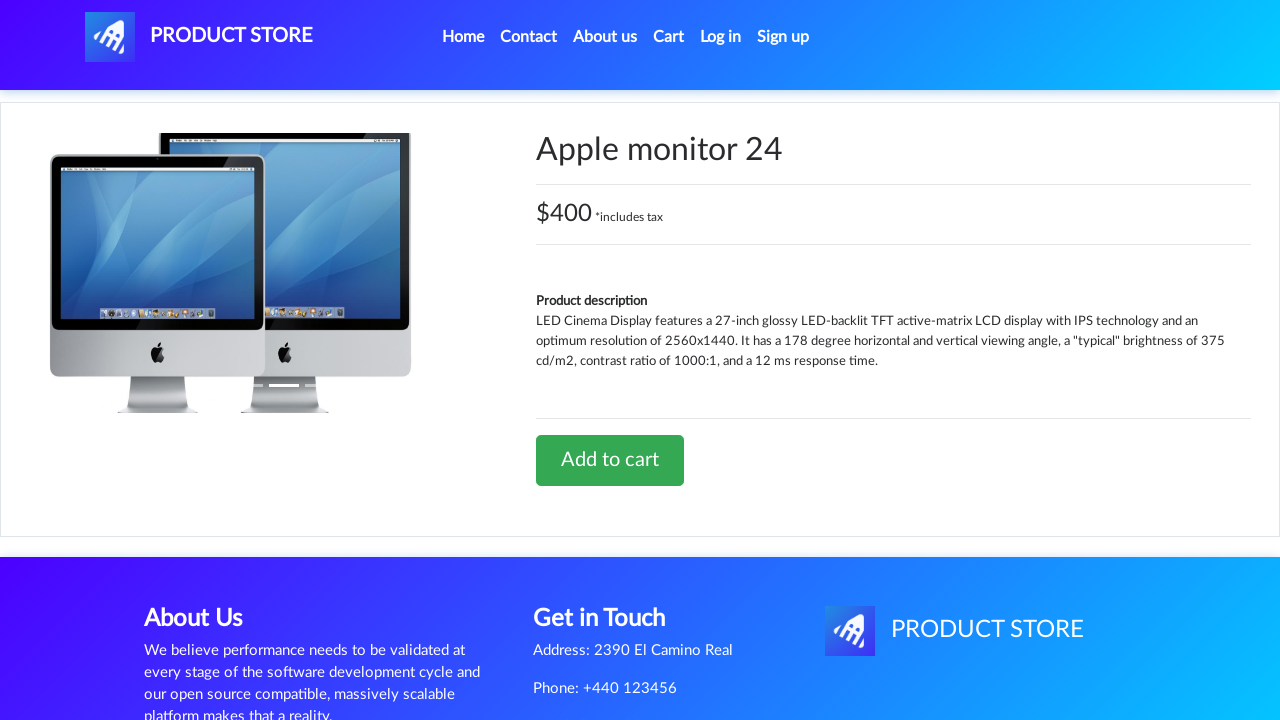

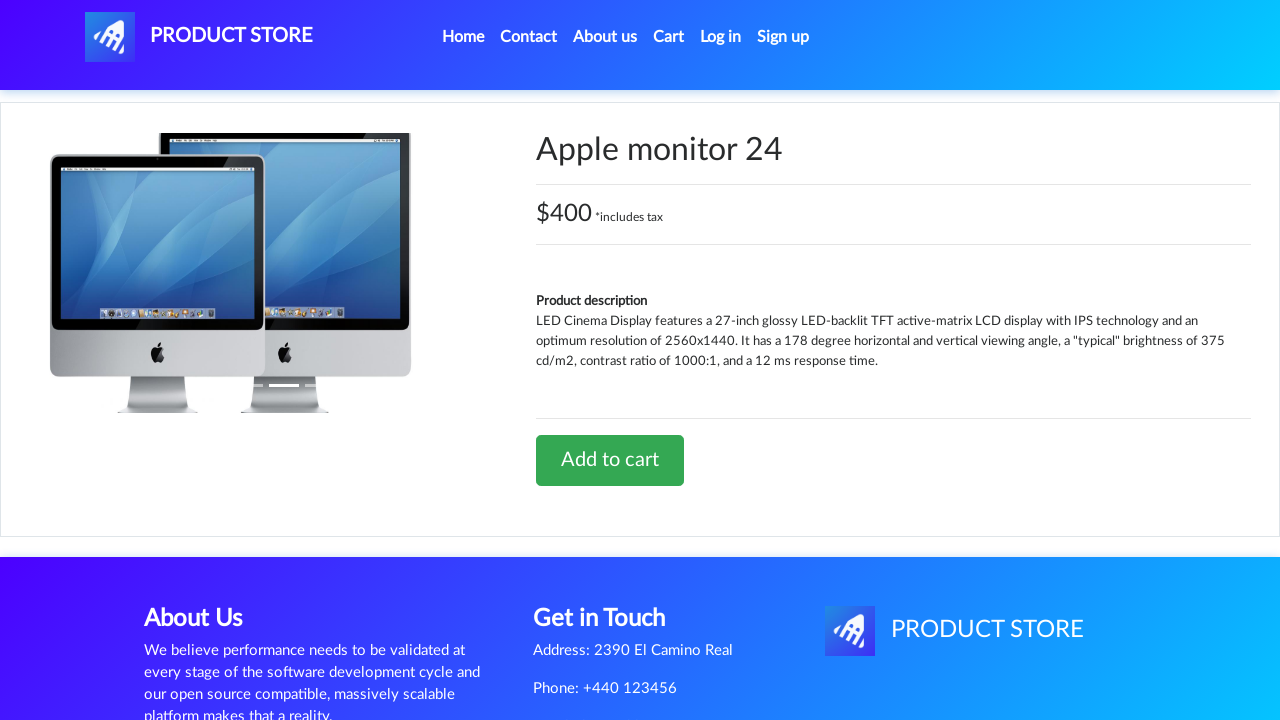